Tests modal dialog functionality by clicking a button to open a modal and then clicking the close button to dismiss it using JavaScript execution

Starting URL: https://formy-project.herokuapp.com/modal

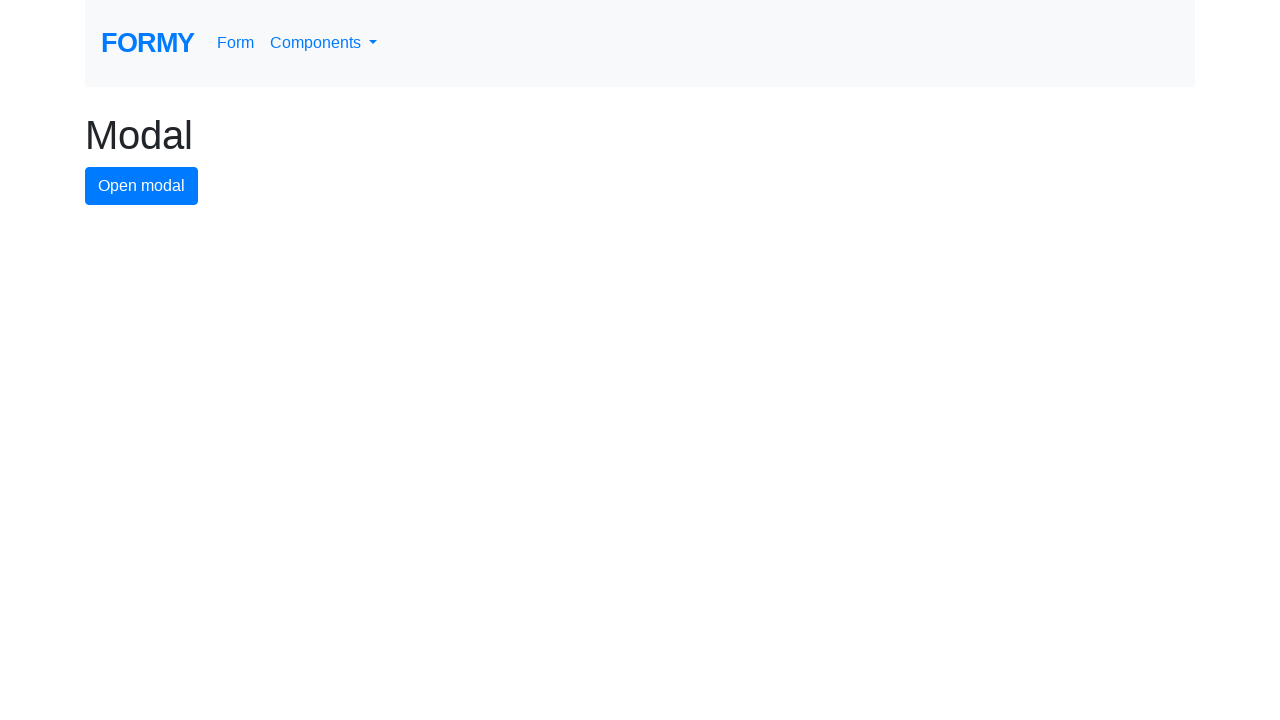

Clicked modal button to open the modal dialog at (142, 186) on #modal-button
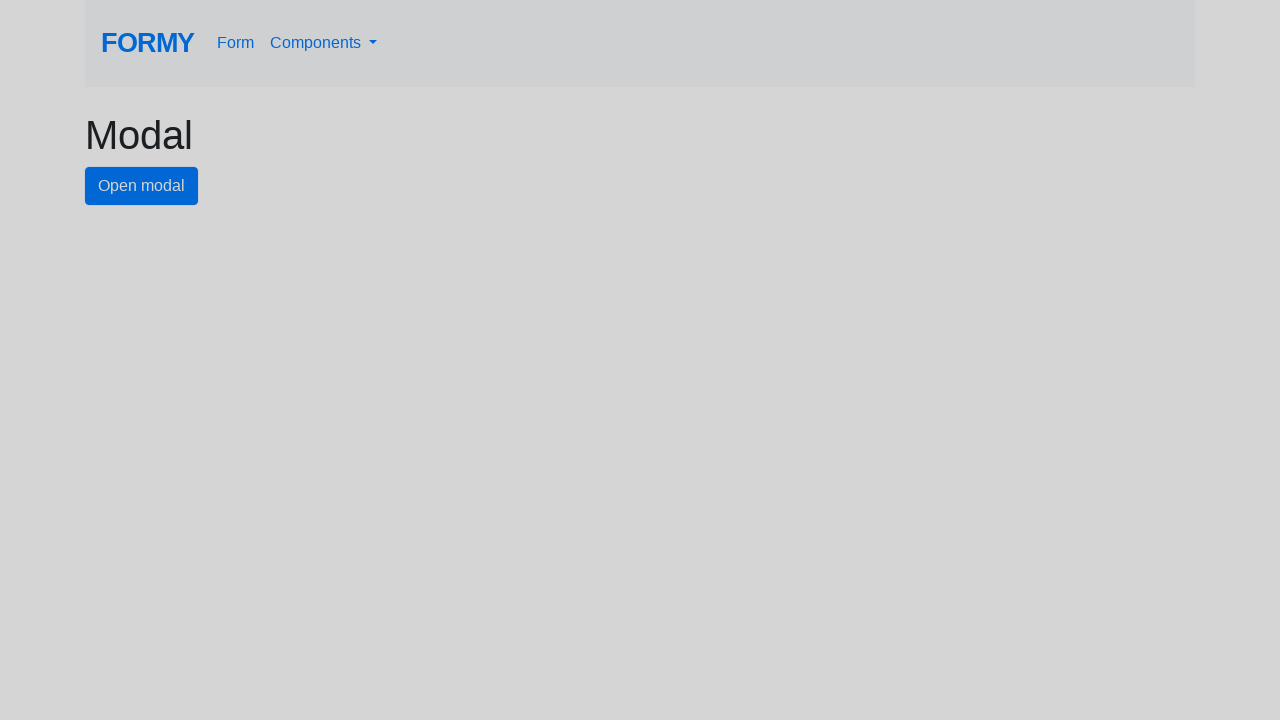

Modal dialog appeared with close button visible
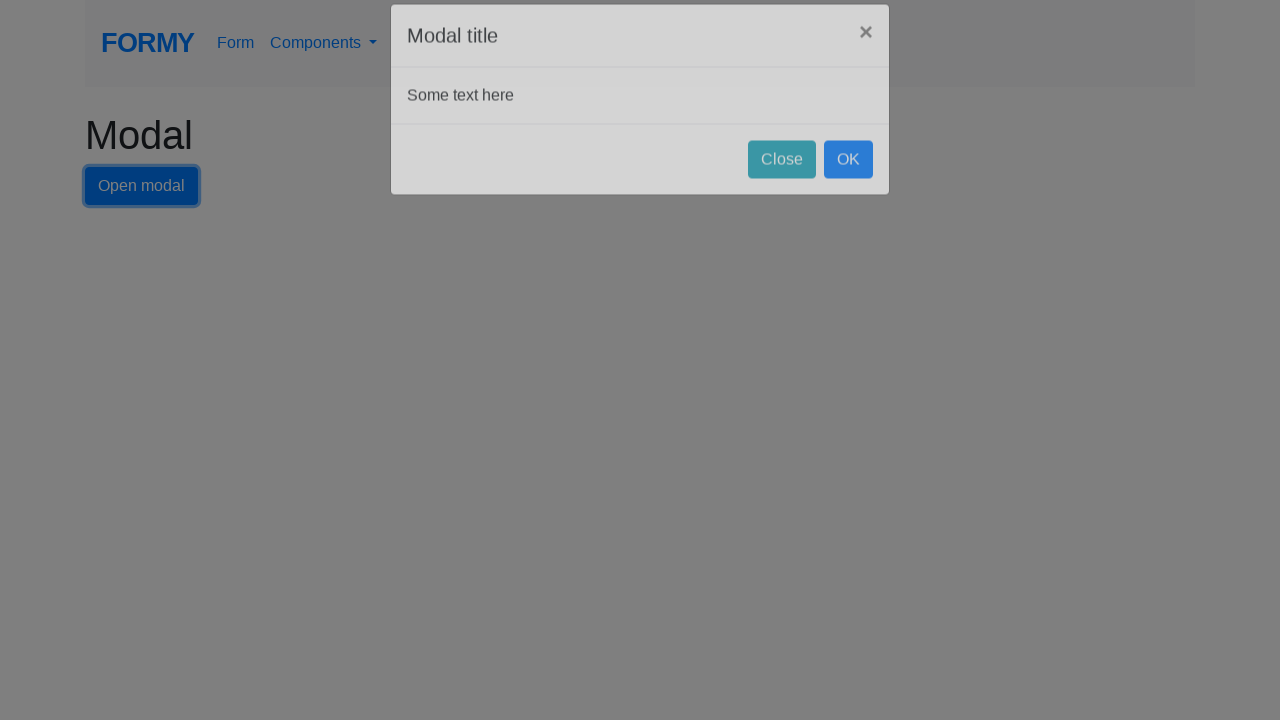

Clicked close button to dismiss the modal dialog at (782, 184) on #close-button
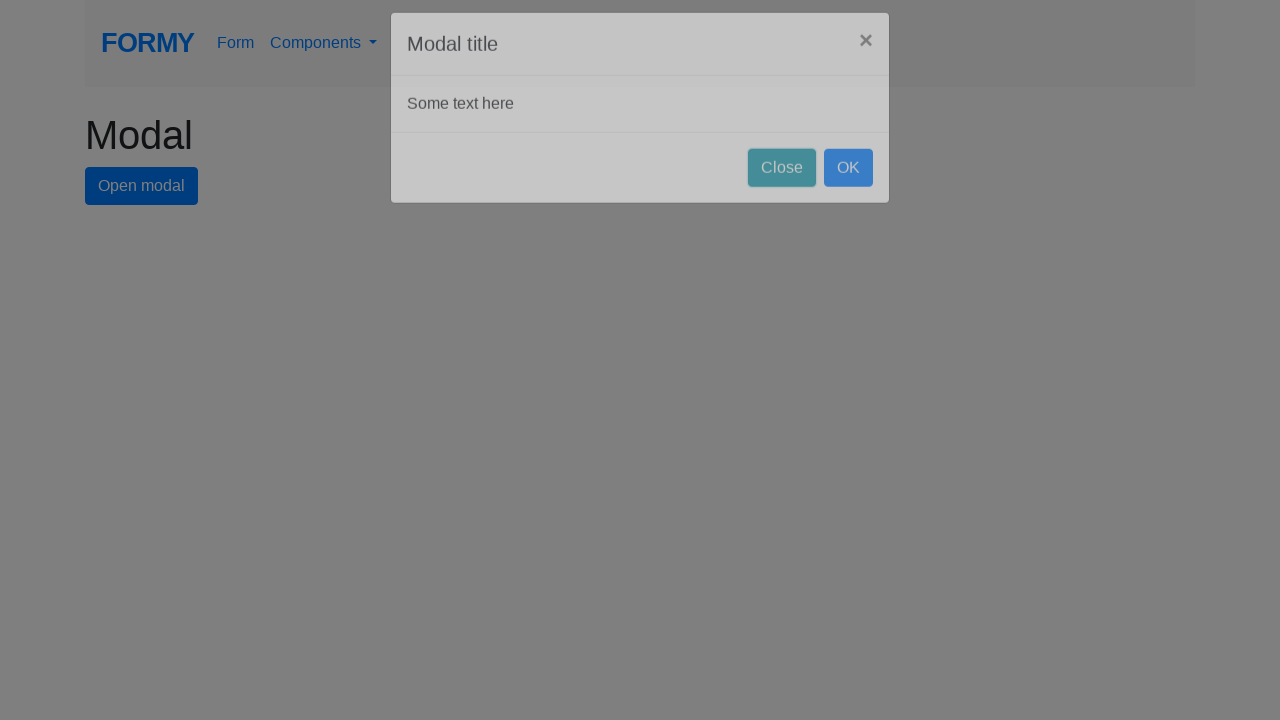

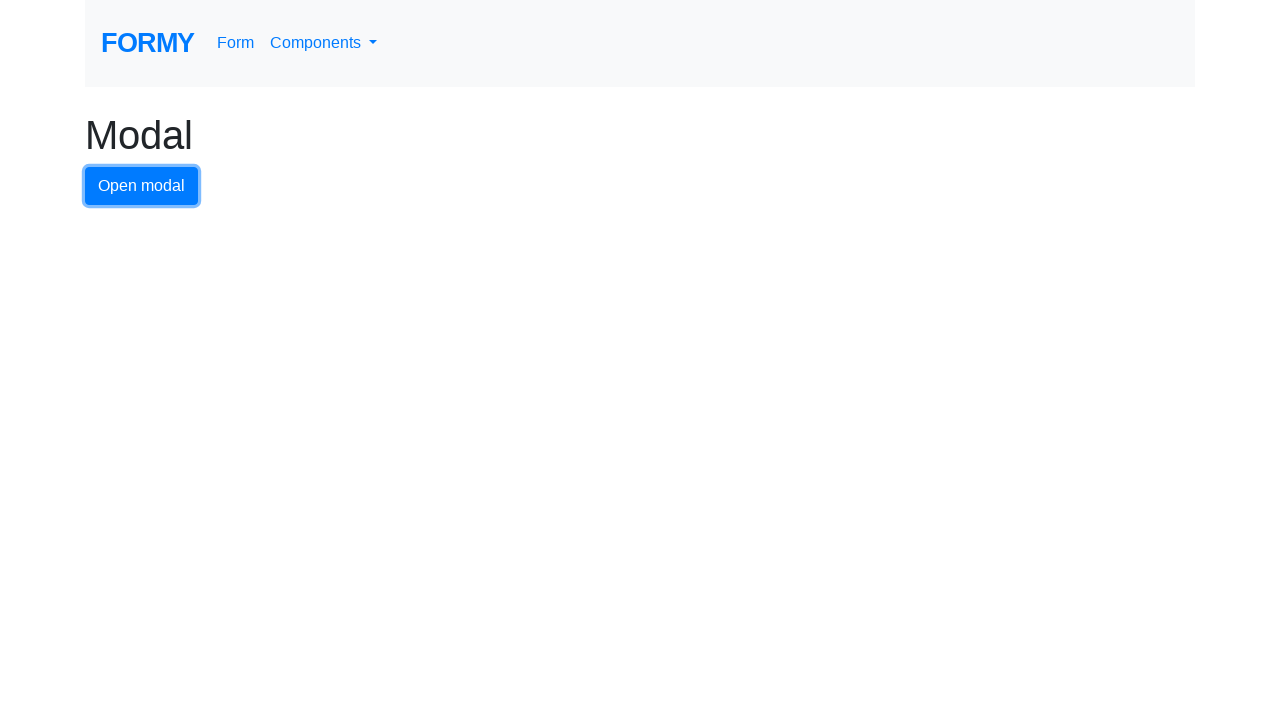